Tests navigation from the main page to the video page by clicking on a video link and verifying the video page loads in a new window

Starting URL: https://www.remoteanalyst.com/

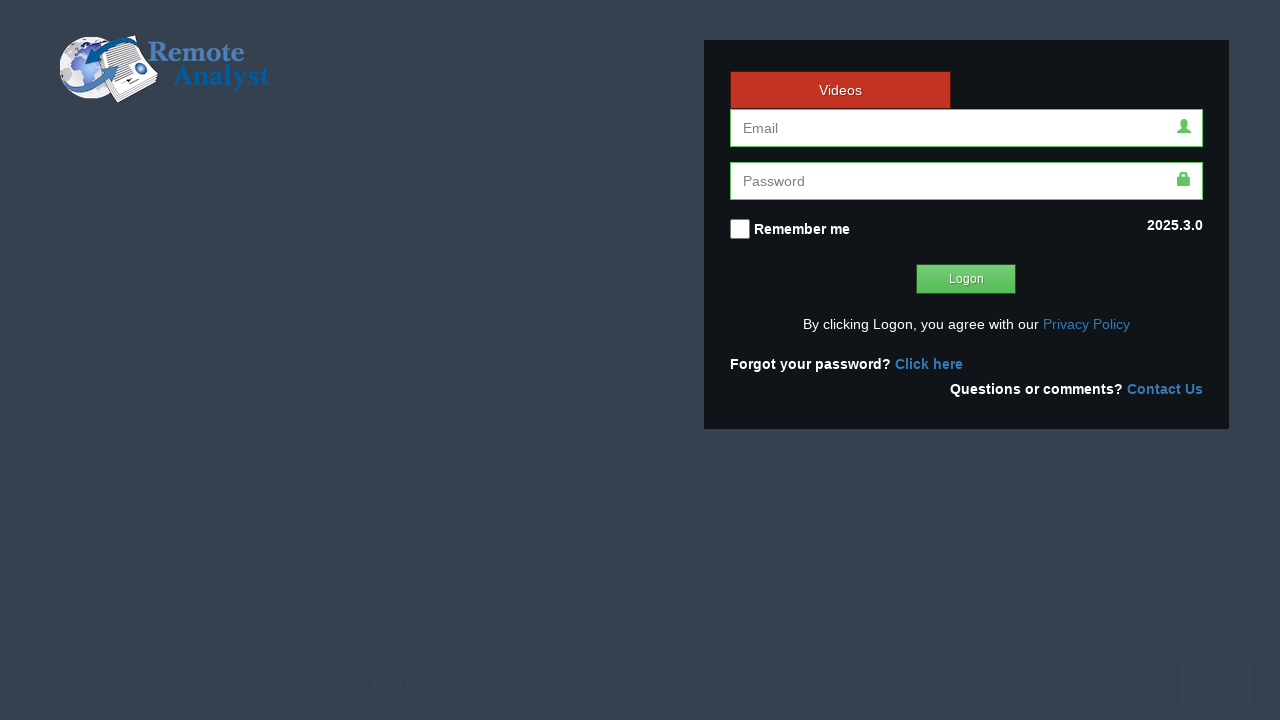

Stored reference to original page
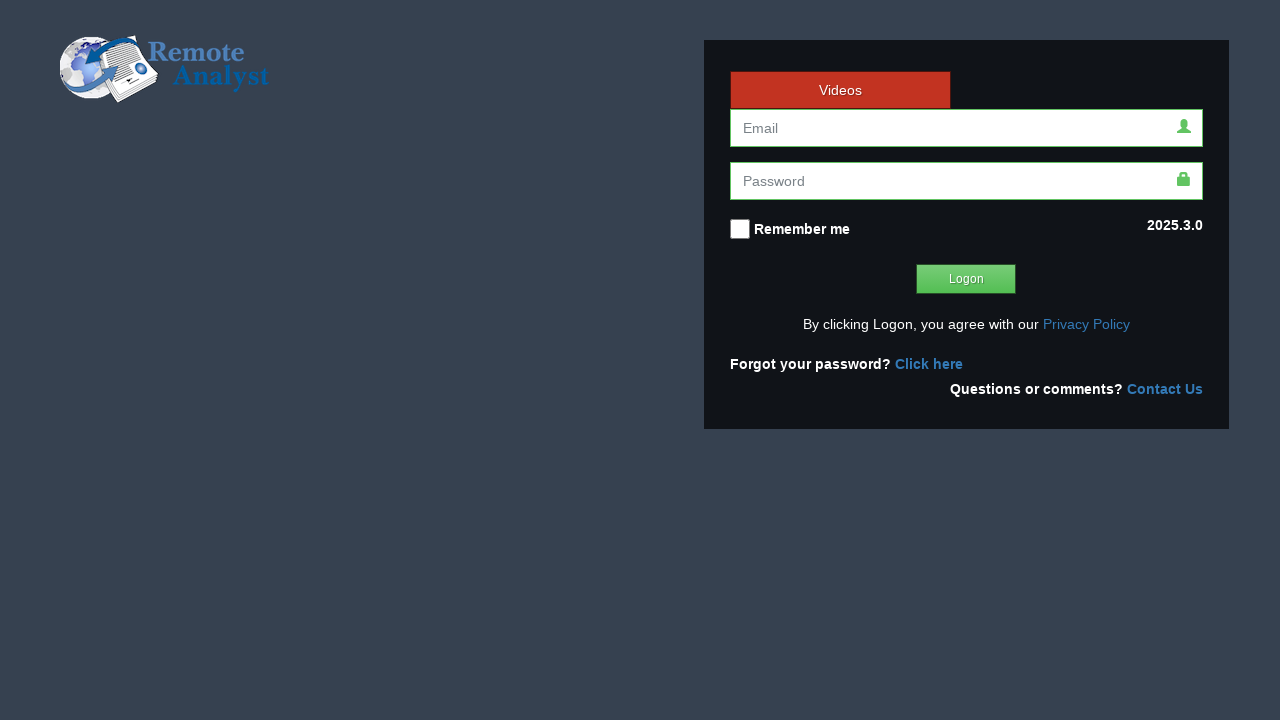

Clicked video link which opened a new window at (840, 90) on xpath=//*[@id='polina']/form/div[1]/div/div/a
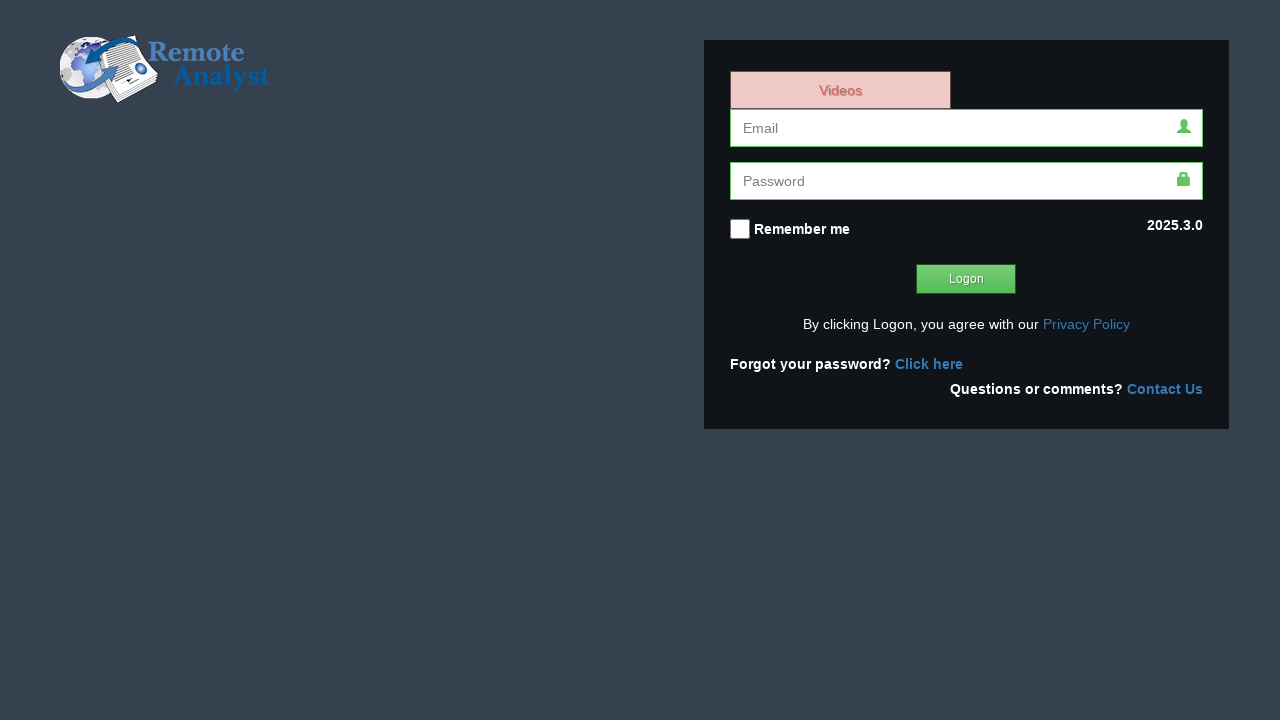

Captured new page object from window
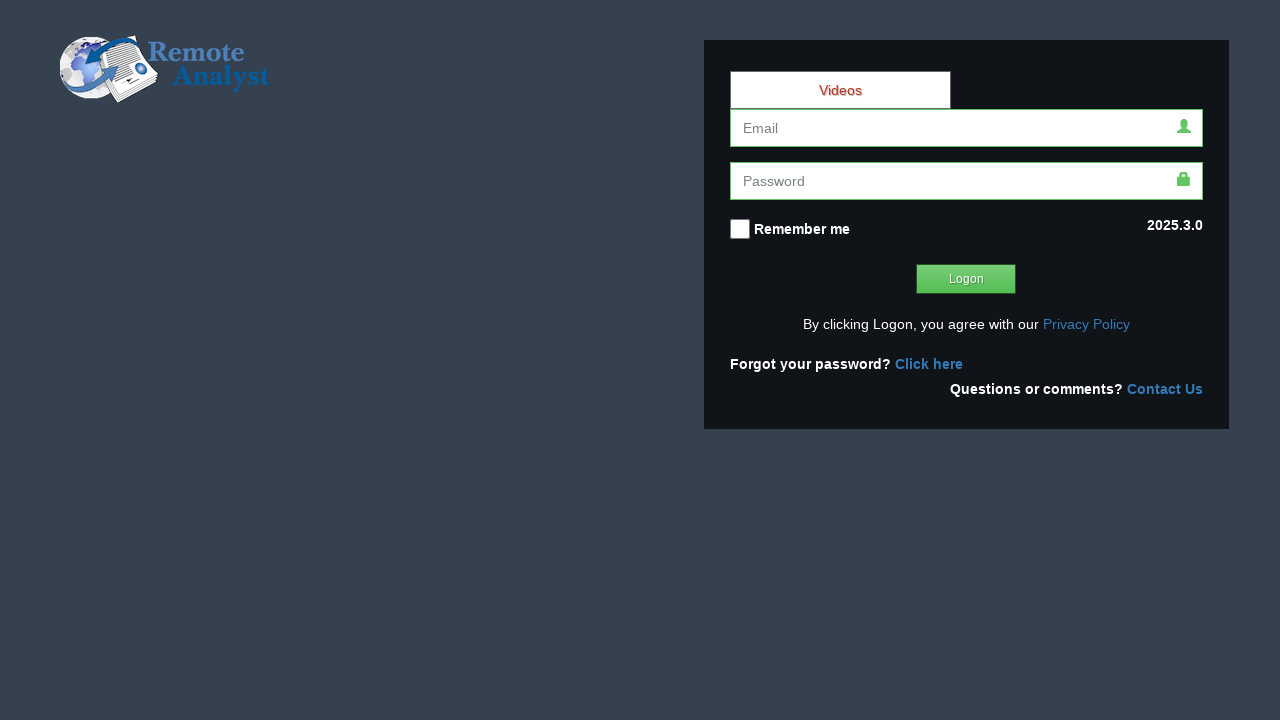

Verified video page loaded with 'Remote Analyst Video in English' header
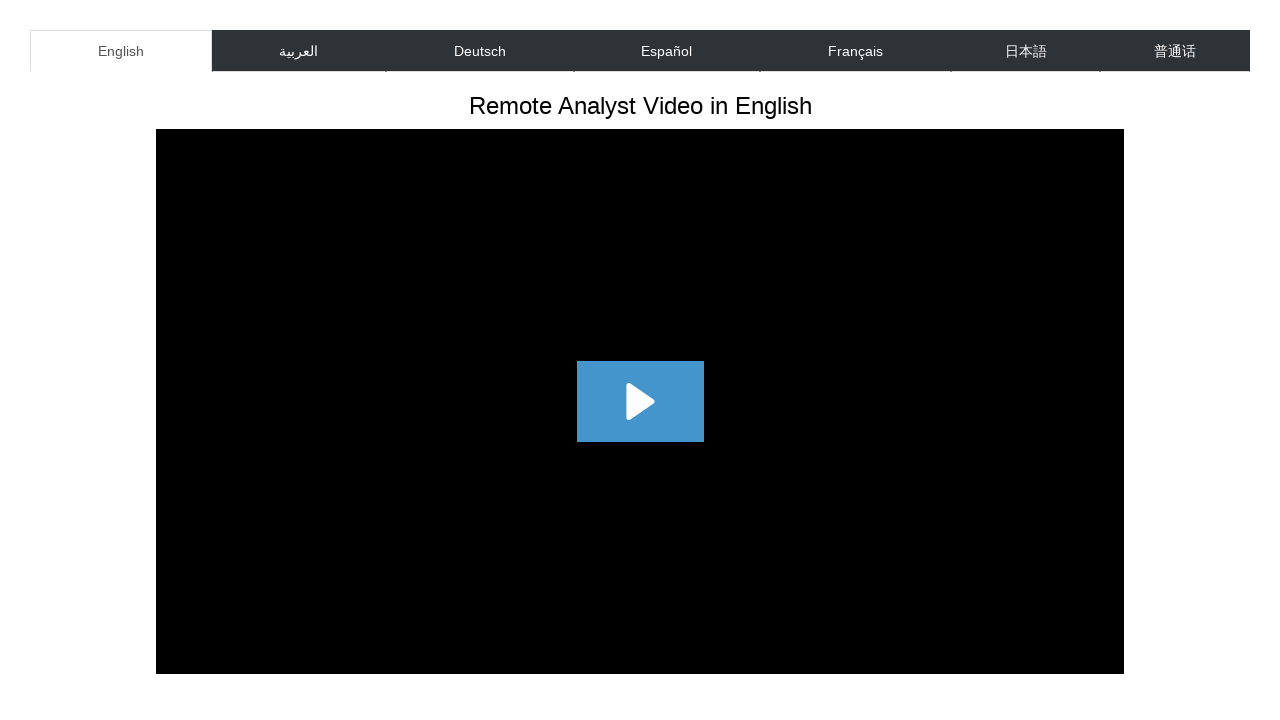

Closed the video page window
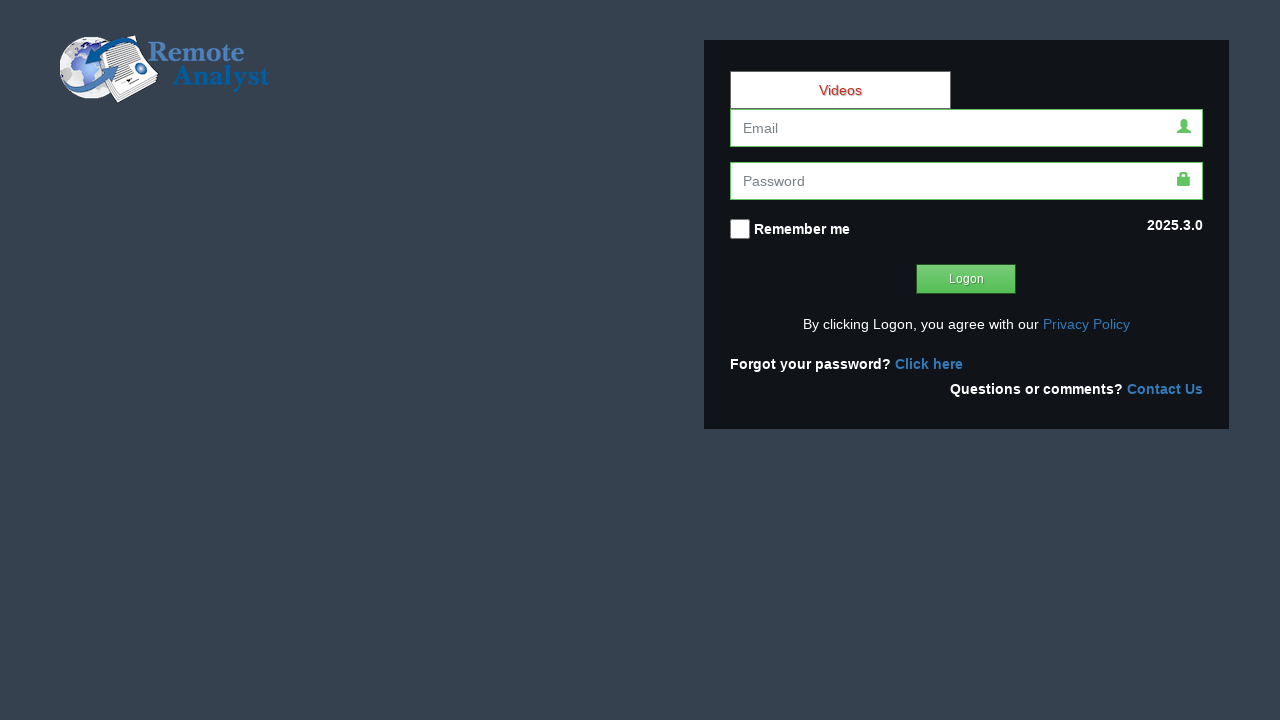

Restored original page for continued testing
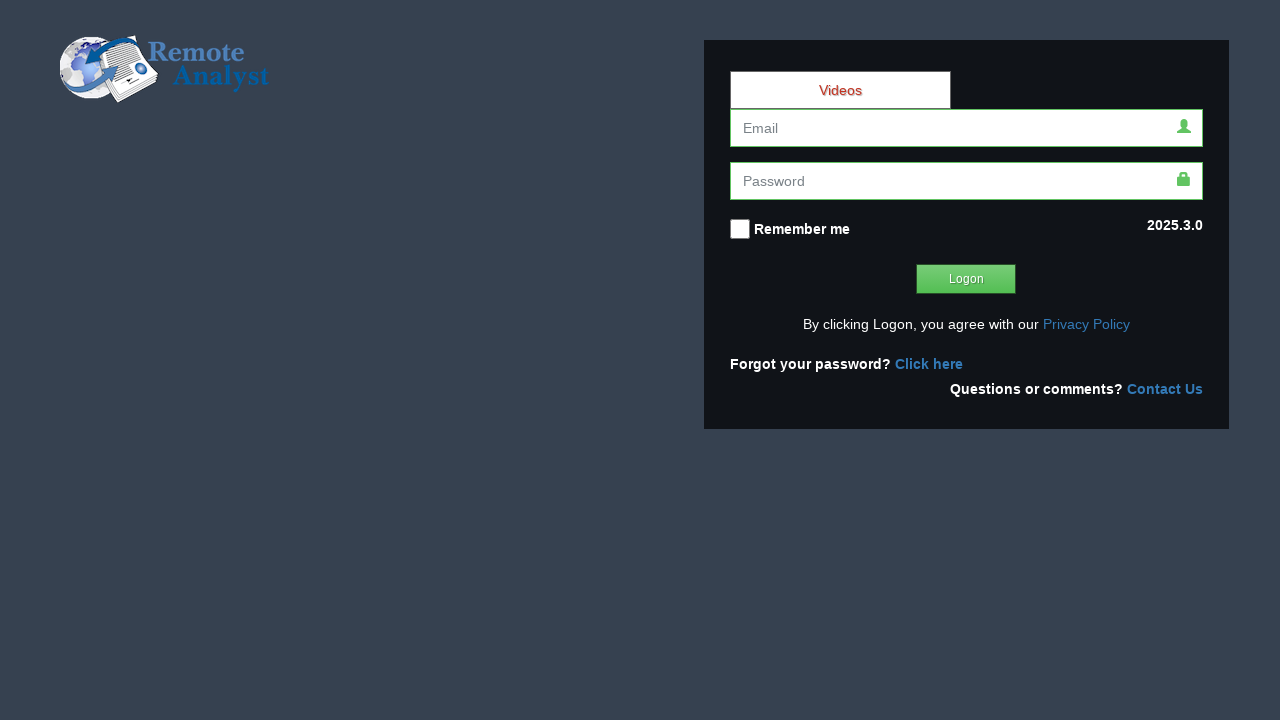

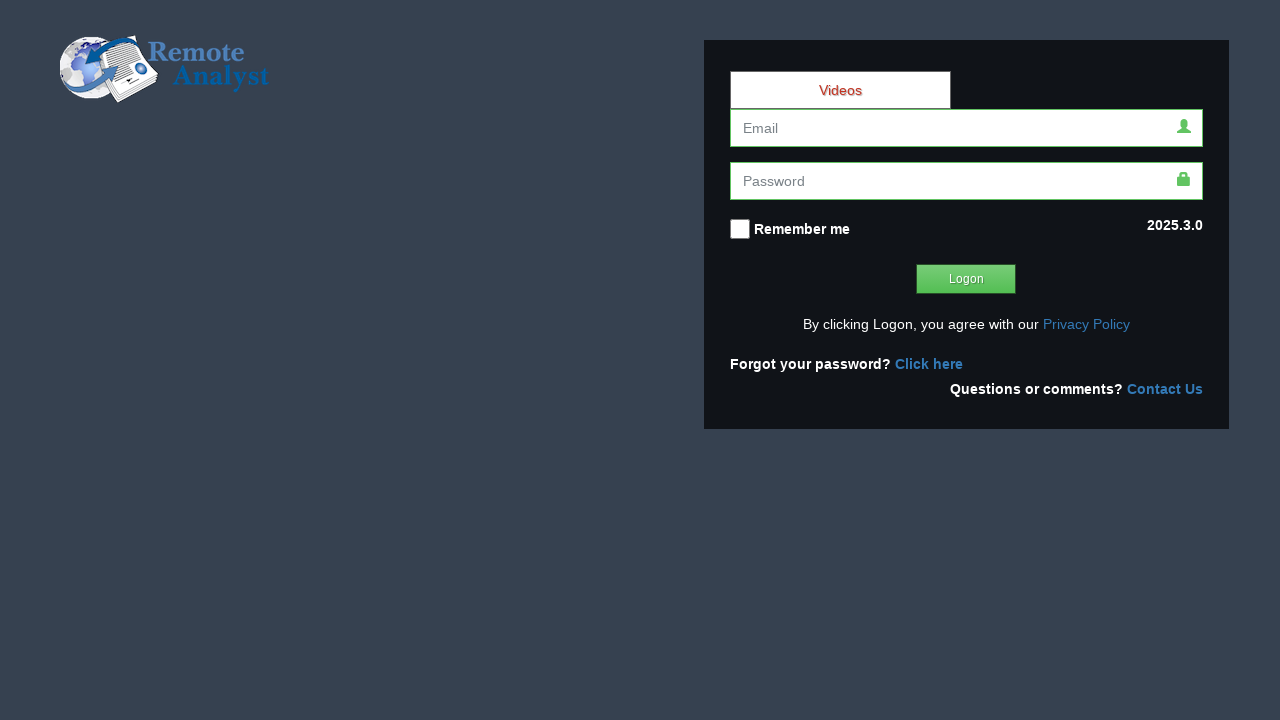